Tests dynamic content loading by clicking a Start button and verifying that "Hello World!" text appears after the loading completes.

Starting URL: https://automationfc.github.io/dynamic-loading/

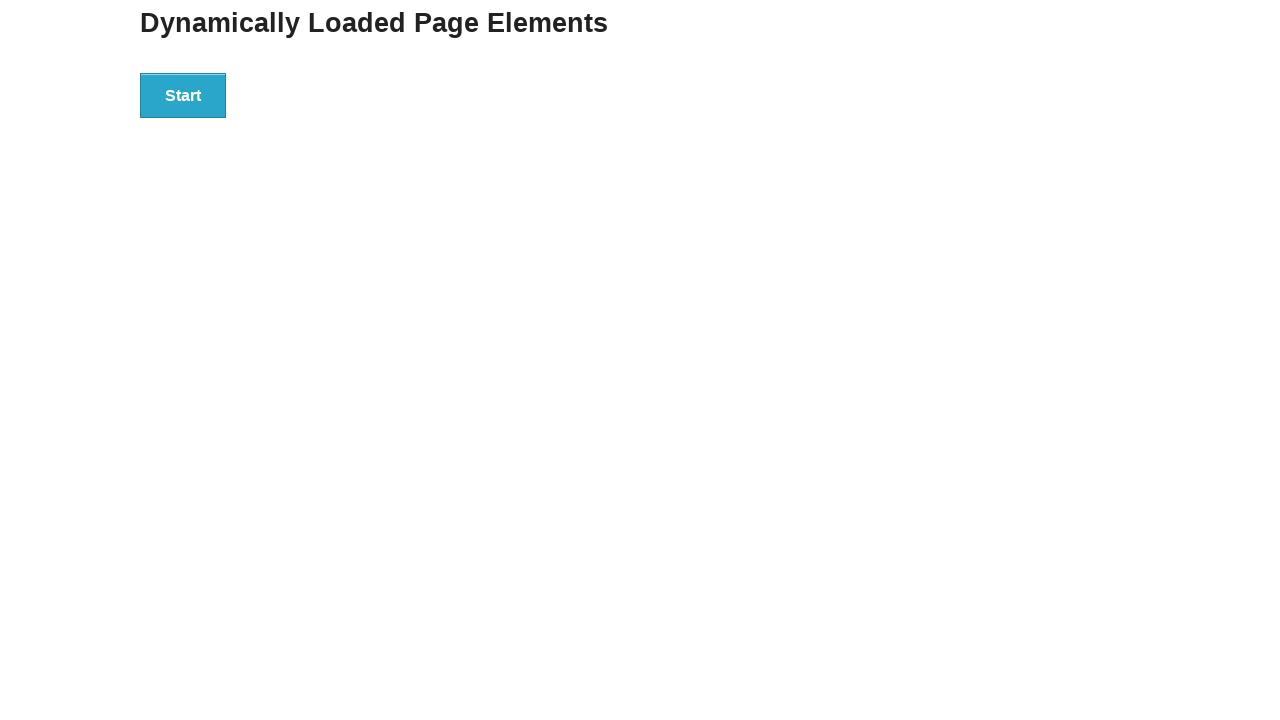

Clicked Start button to trigger dynamic content loading at (183, 95) on xpath=//button[contains(text(),'Start')]
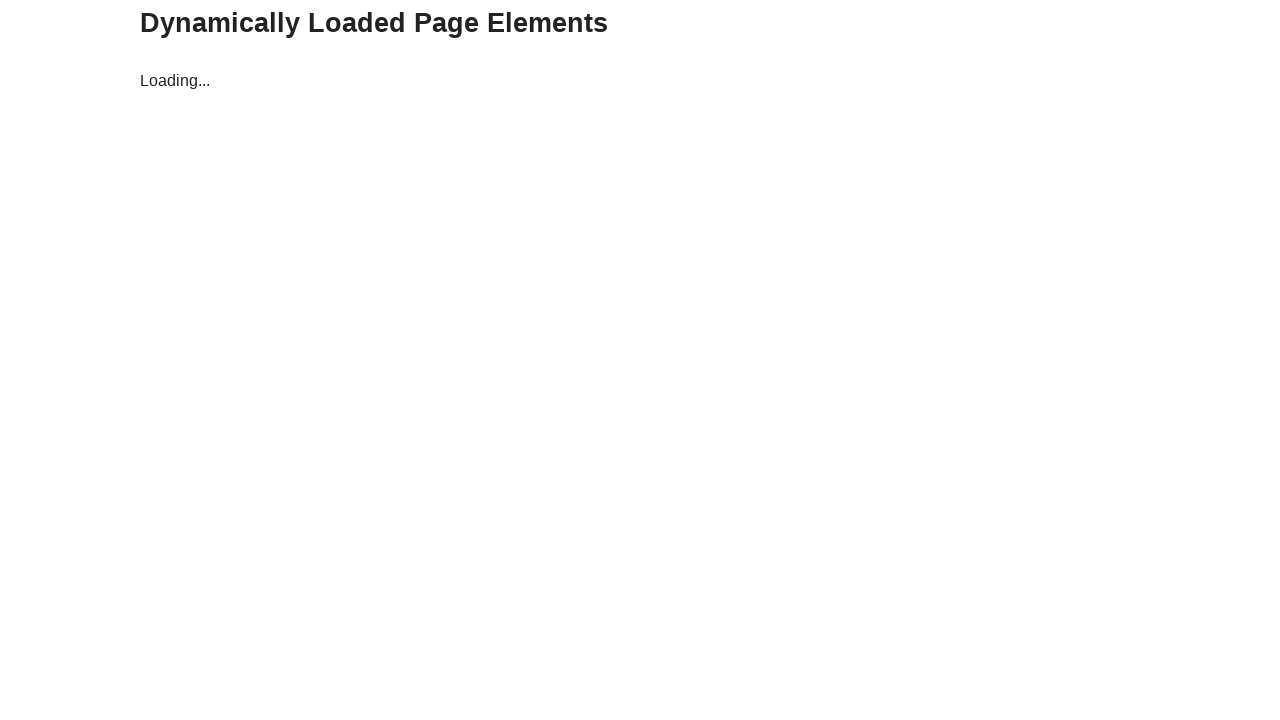

Waited for finish element to become visible after loading completes
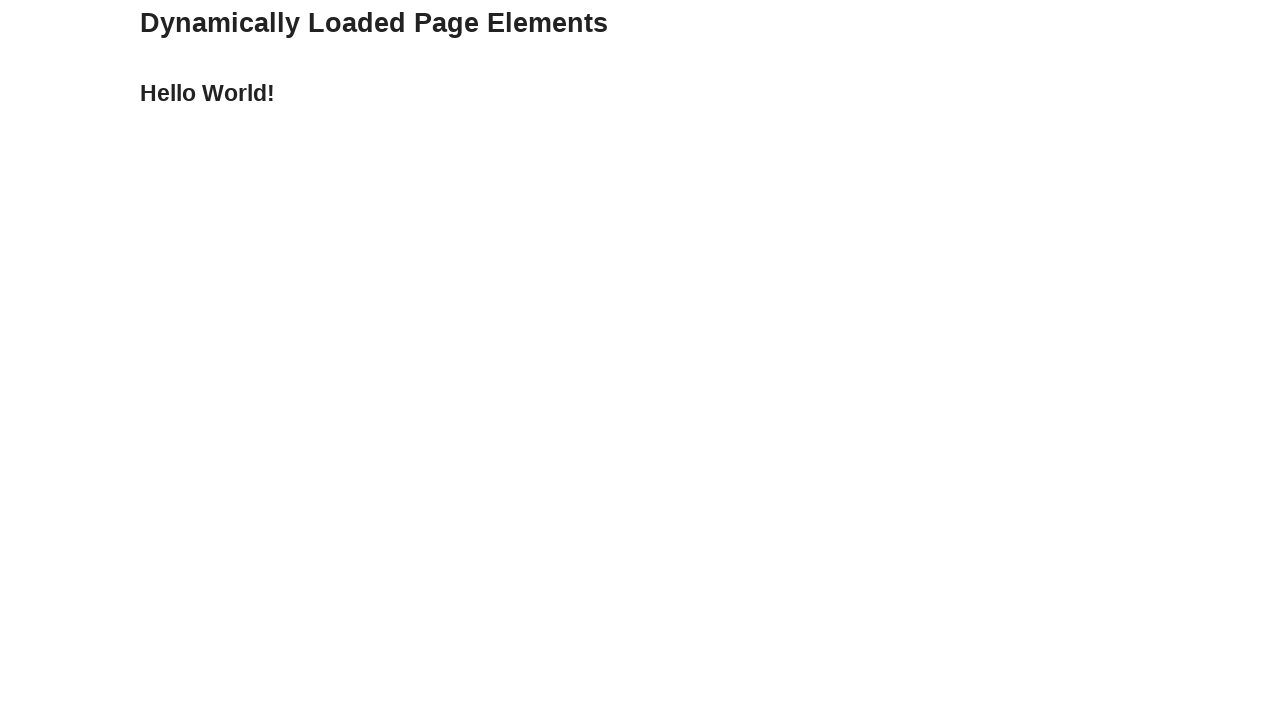

Verified that 'Hello World!' text appears in finish element
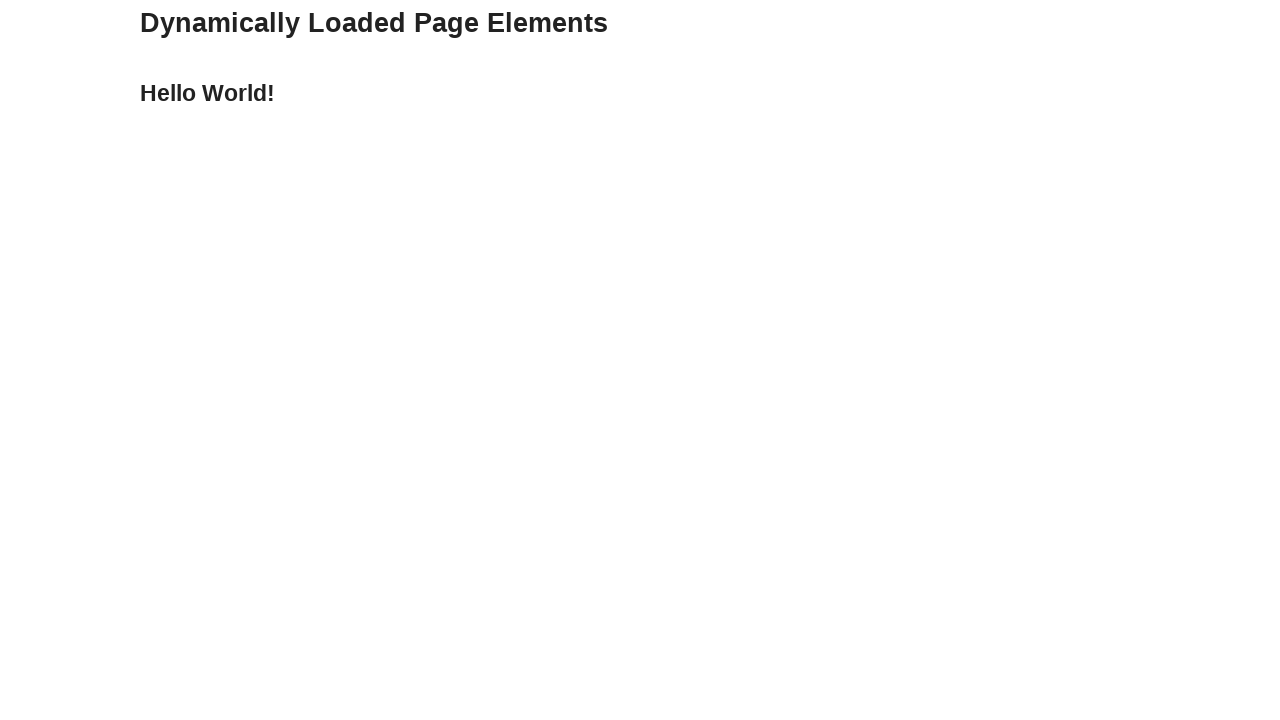

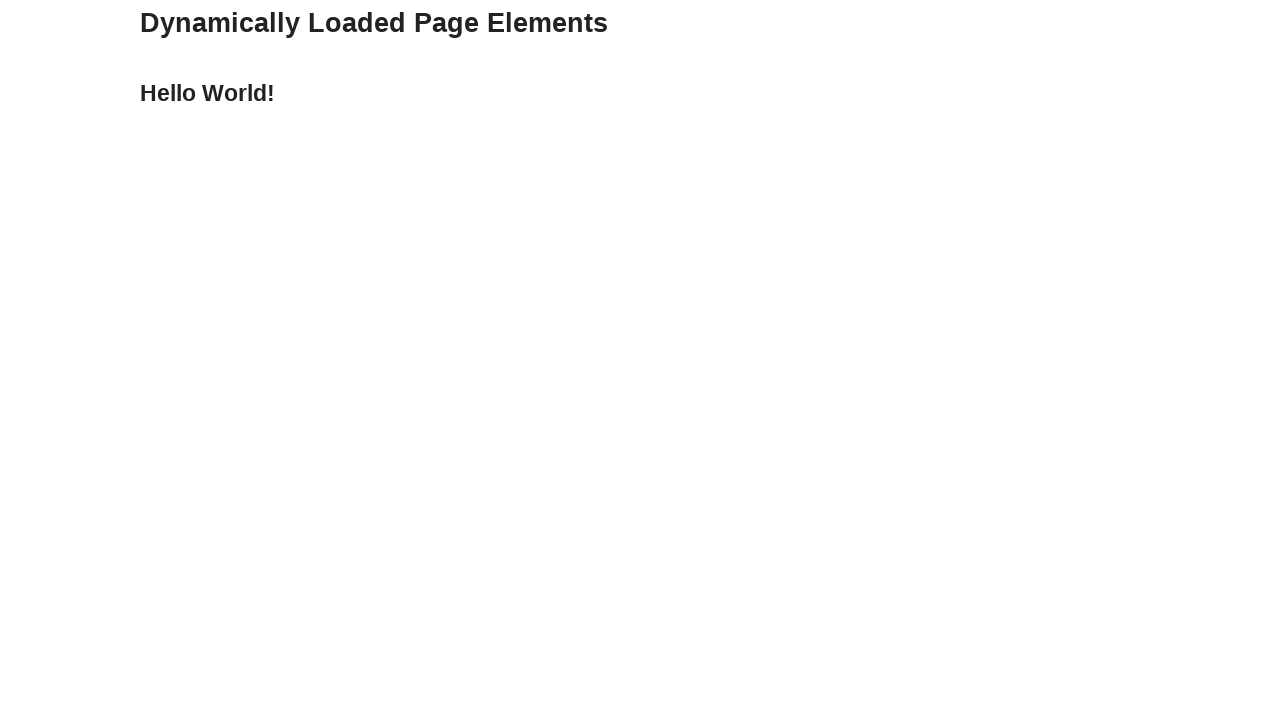